Tests window handling functionality by opening new tabs through button clicks and switching between them to interact with elements in each window

Starting URL: https://v1.training-support.net/selenium/tab-opener

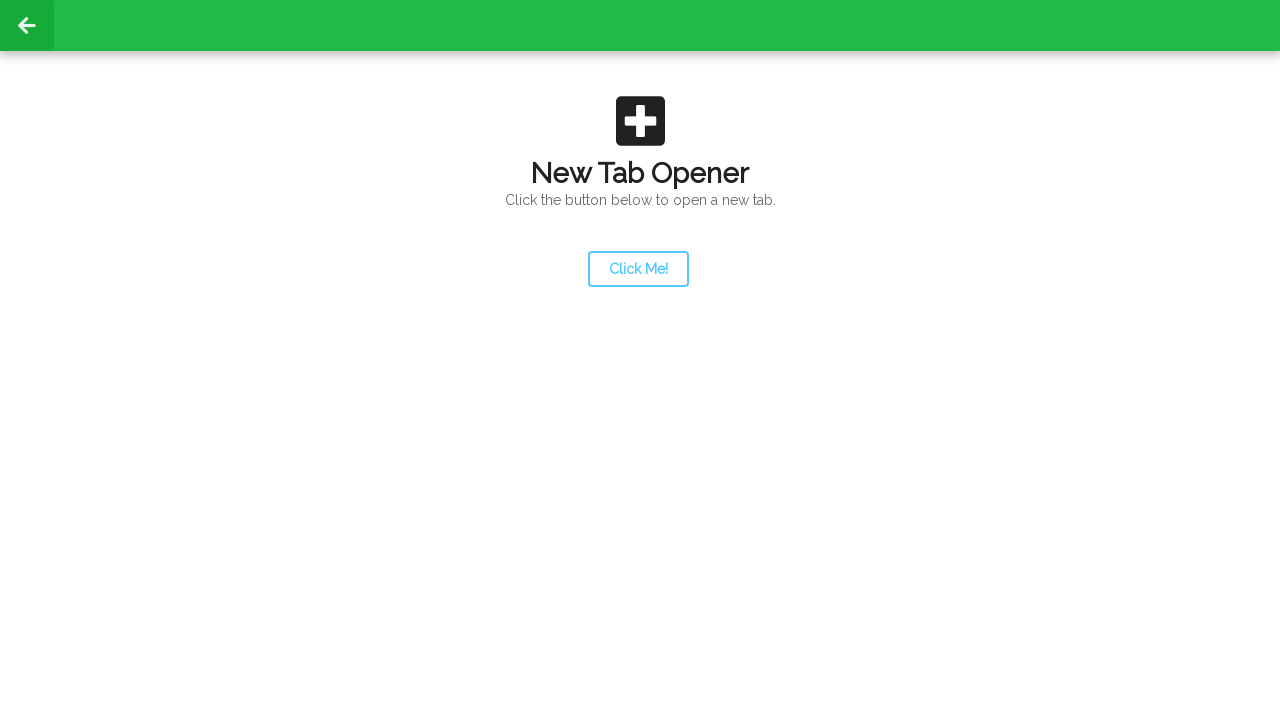

Clicked launcher button to open new tab at (638, 269) on #launcher
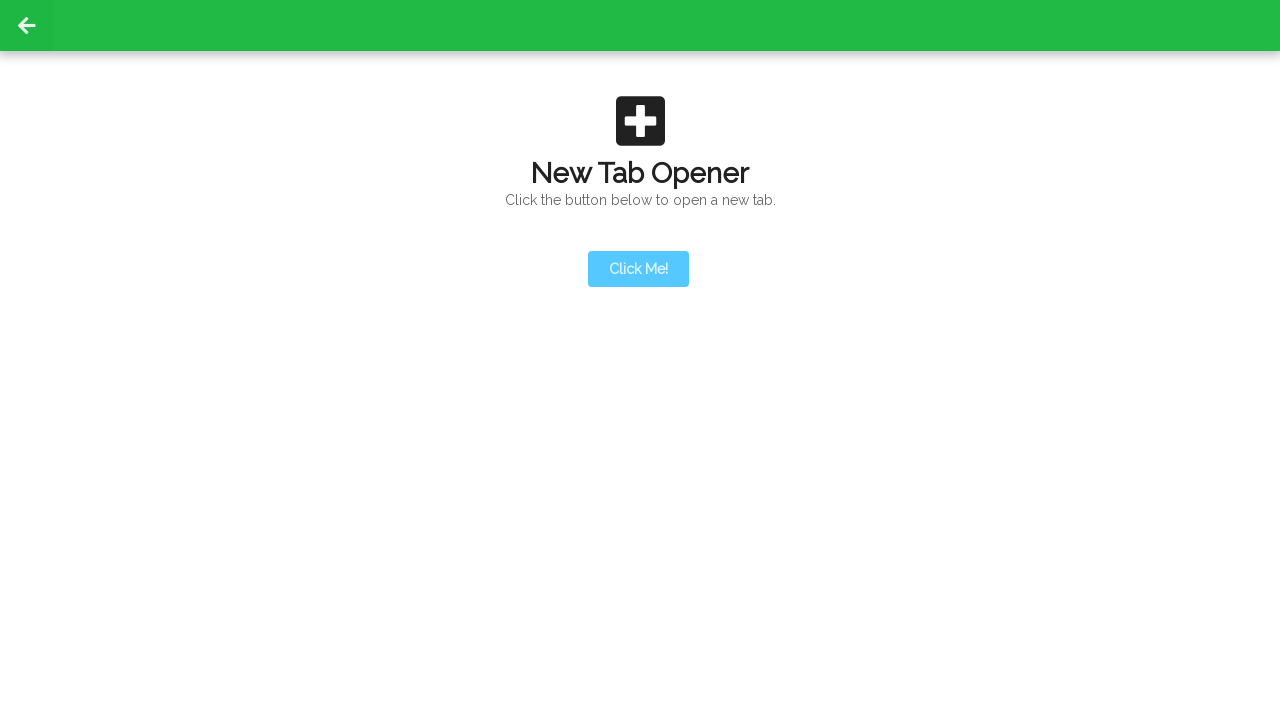

New tab opened and switched to it
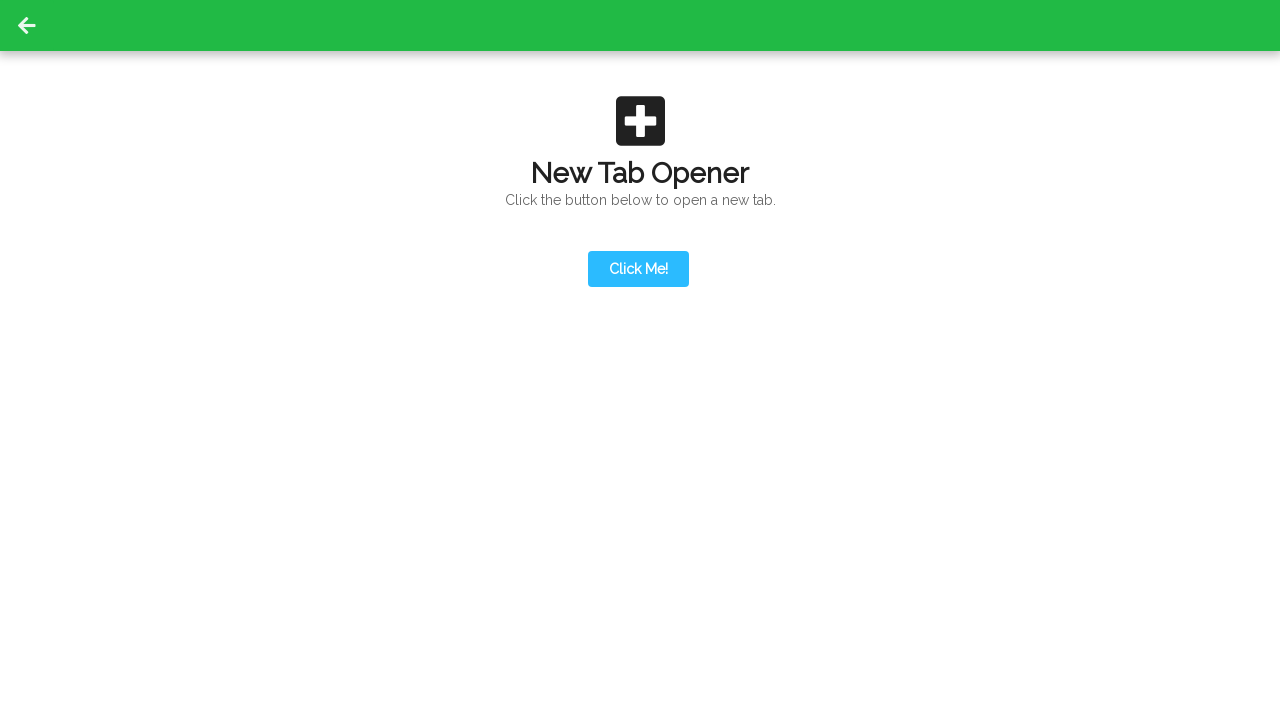

Action button became visible in new tab
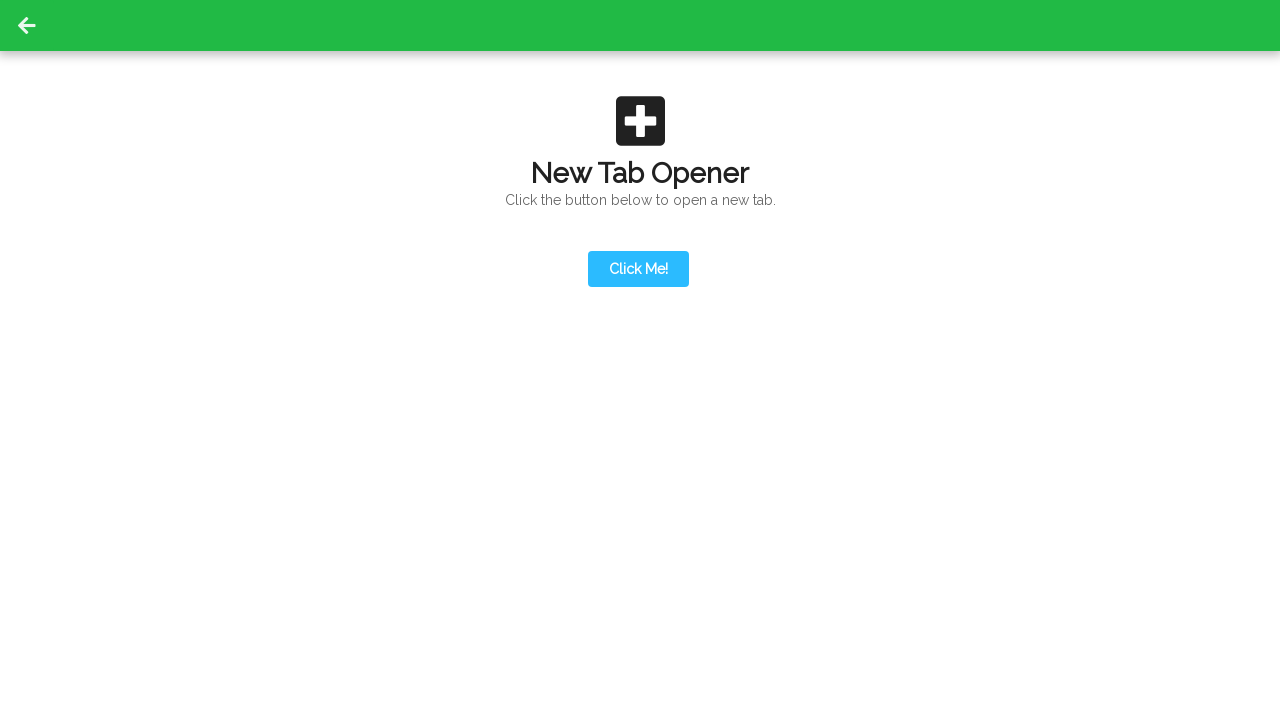

Clicked action button in new tab at (638, 190) on #actionButton
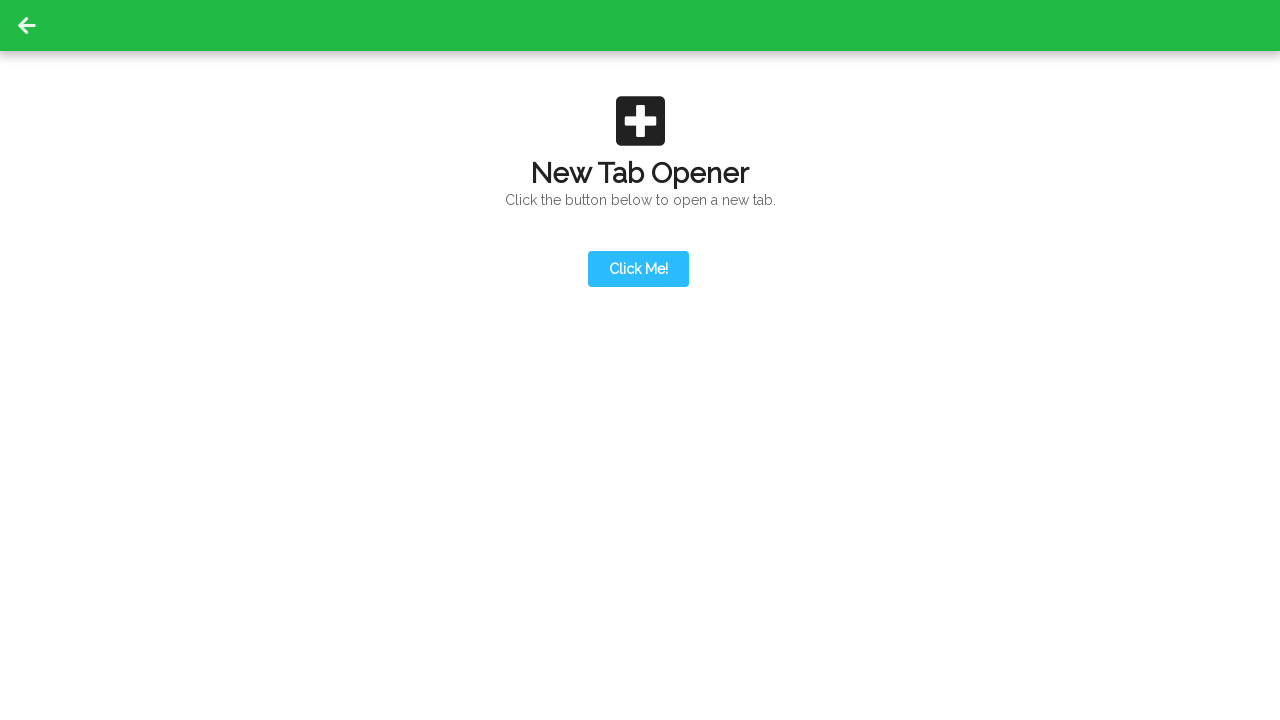

Third tab opened and switched to it
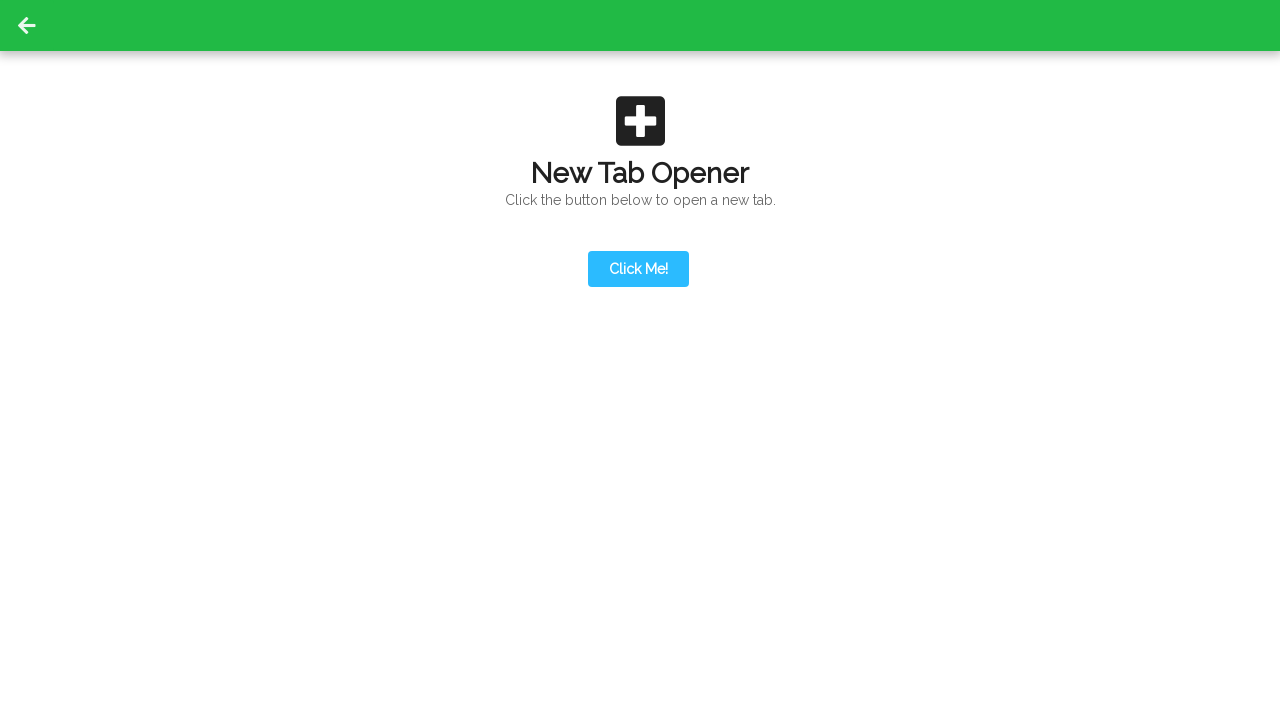

Content became visible in third tab
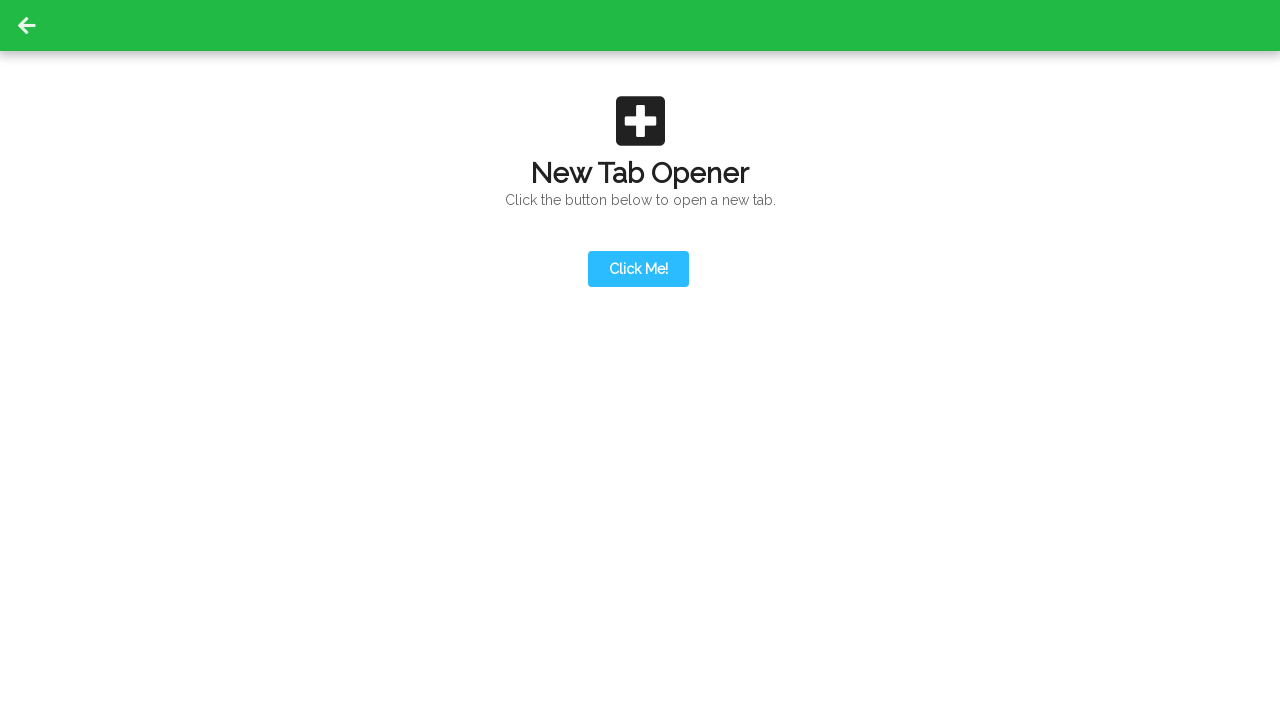

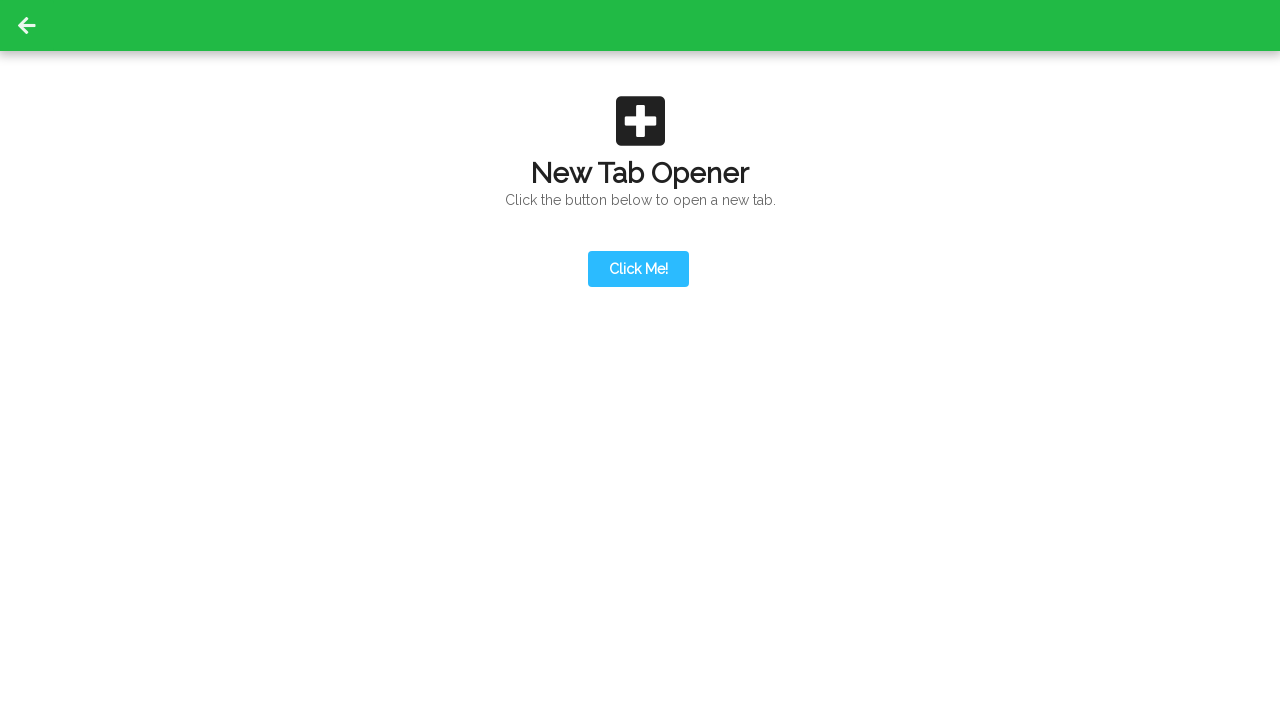